Tests the store page functionality by selecting Spanish language, choosing the Iberia server from a dropdown, sorting items by price ascending, and verifying the page displays table rows with item data.

Starting URL: https://metin2alerts.com/store

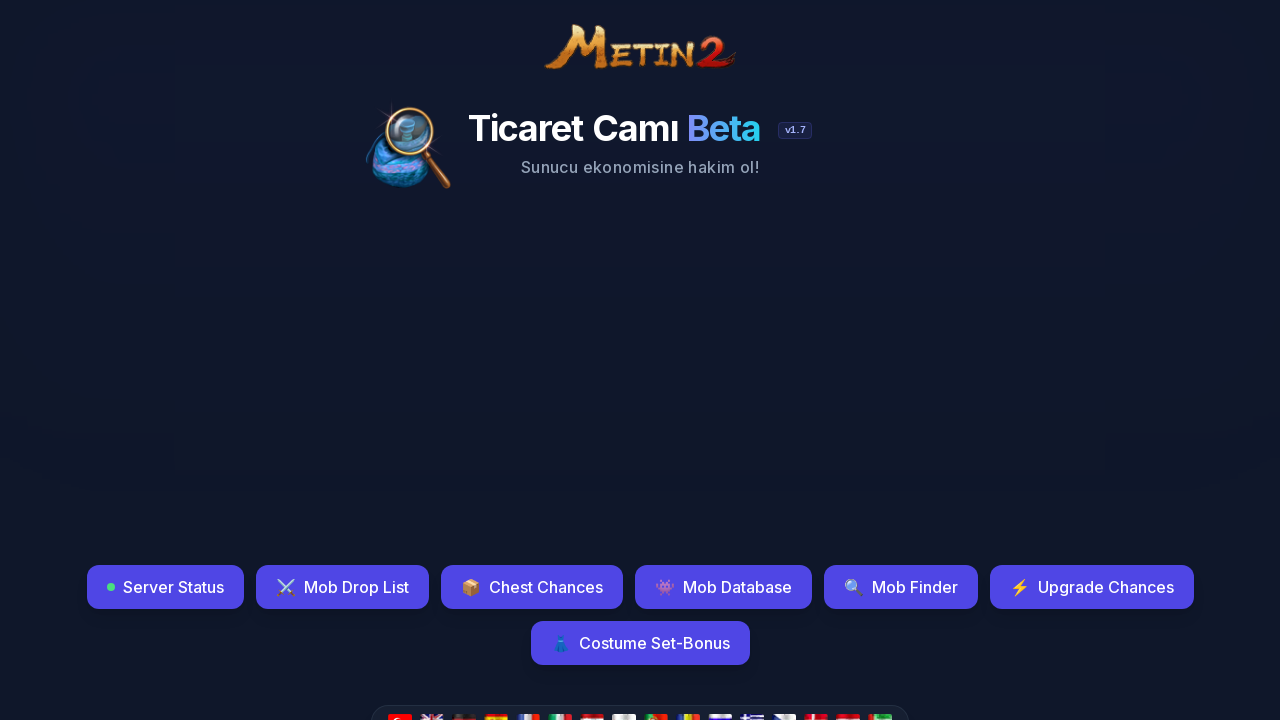

Waited for Spanish flag selector to be available
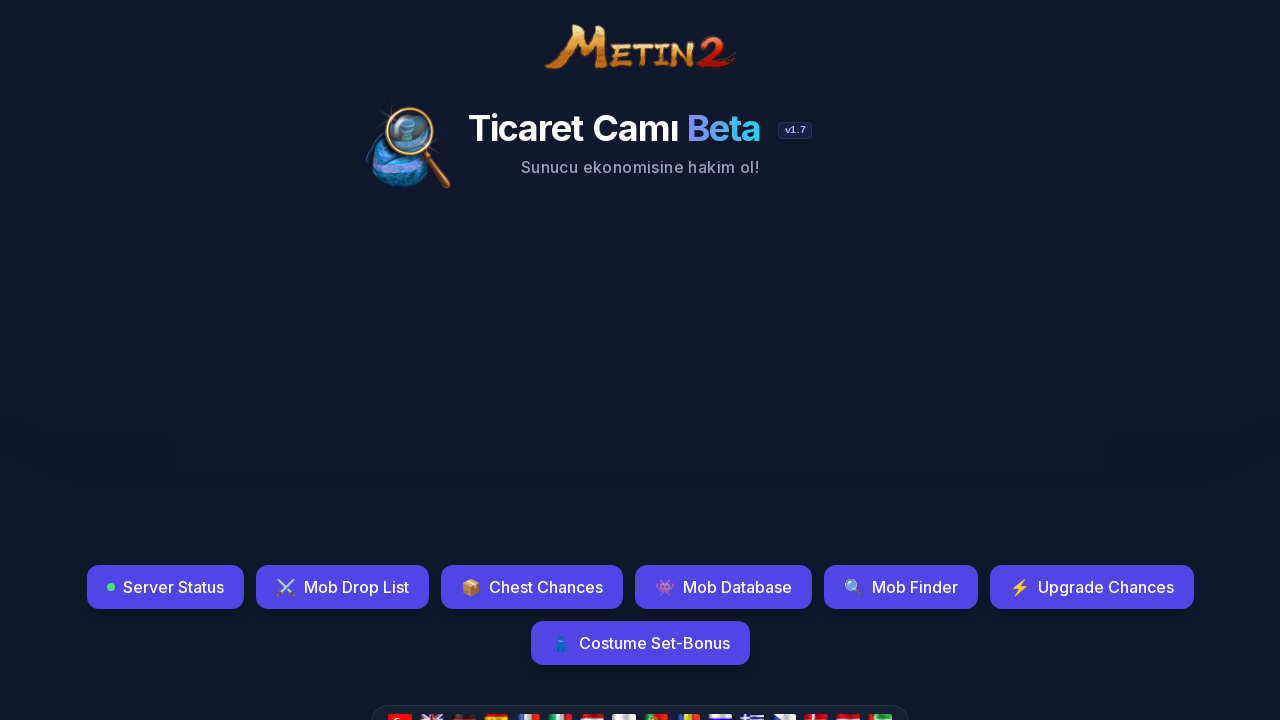

Clicked Spanish flag to select Spanish language at (496, 712) on img[src='country/es.png']
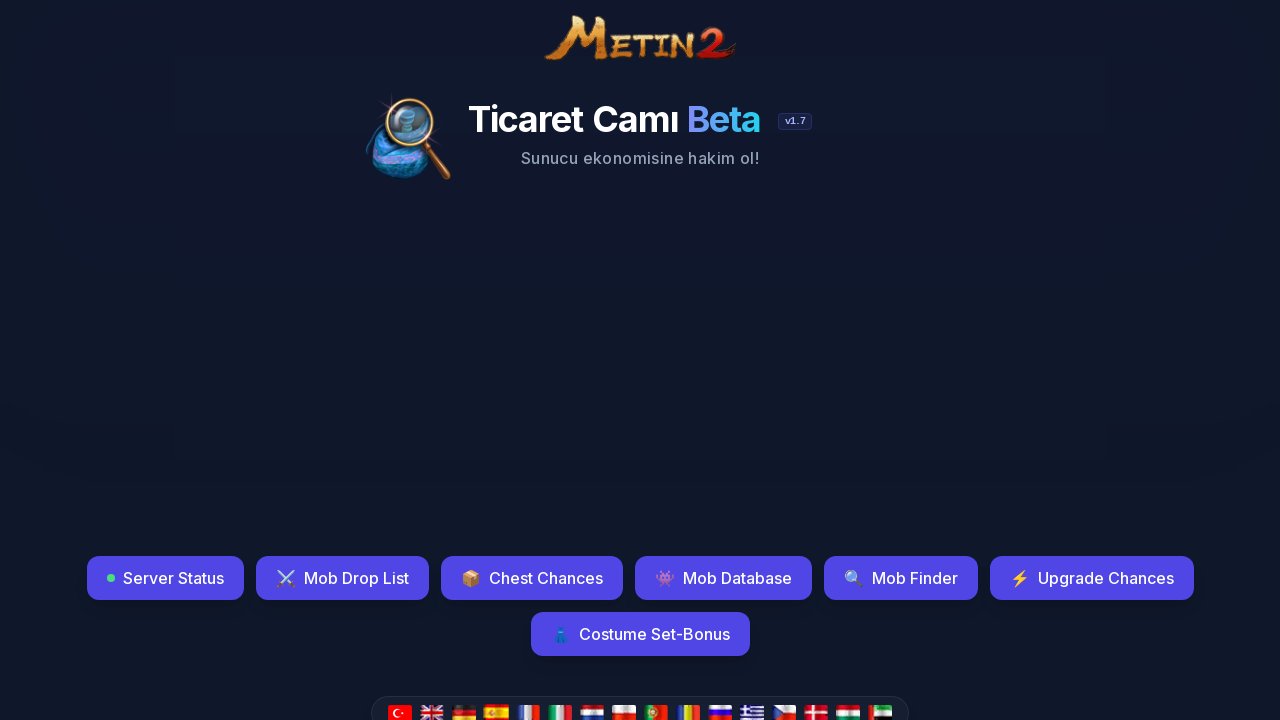

Waited 2 seconds for language change to take effect
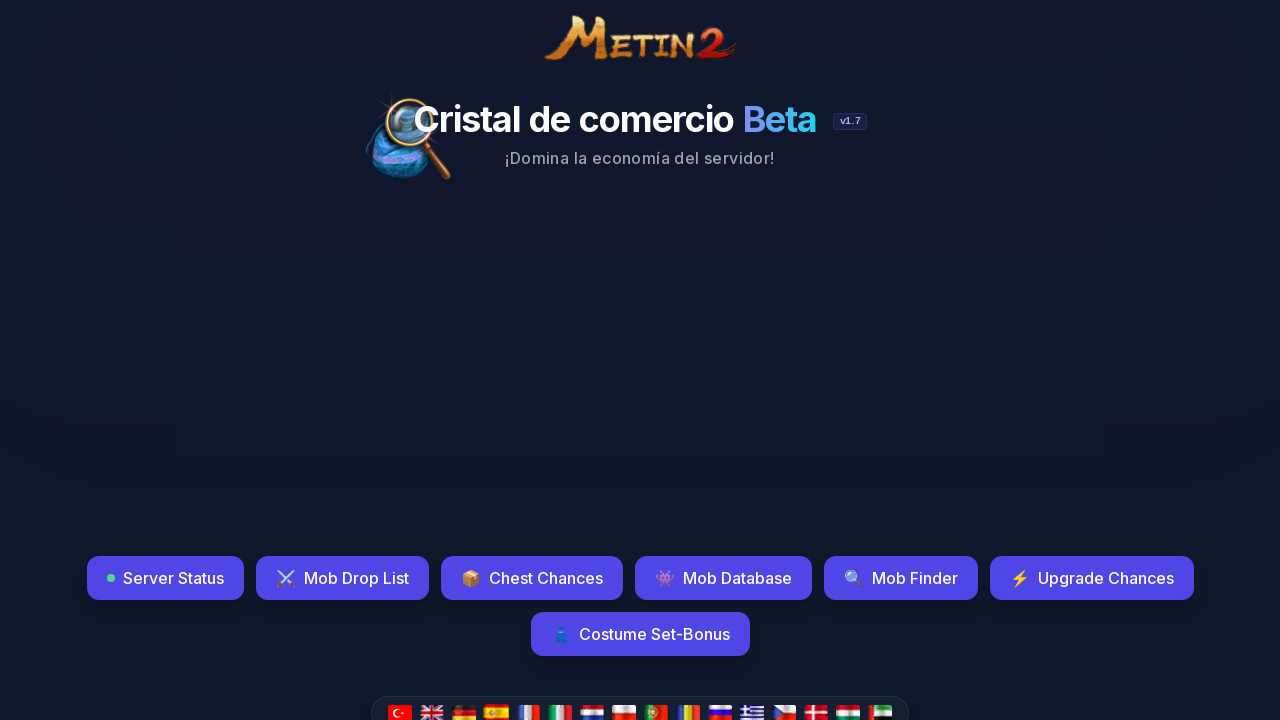

Waited for server dropdown selector to be available
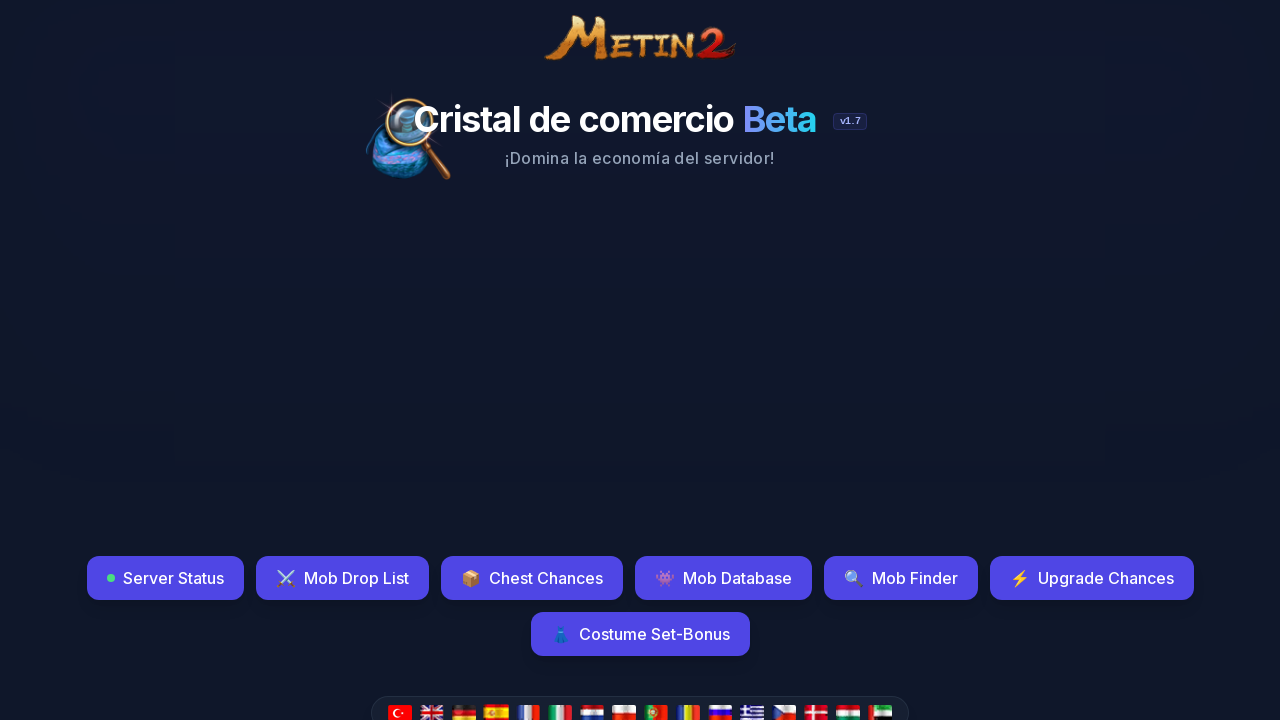

Selected Iberia server (value 506) from server dropdown on #server-select
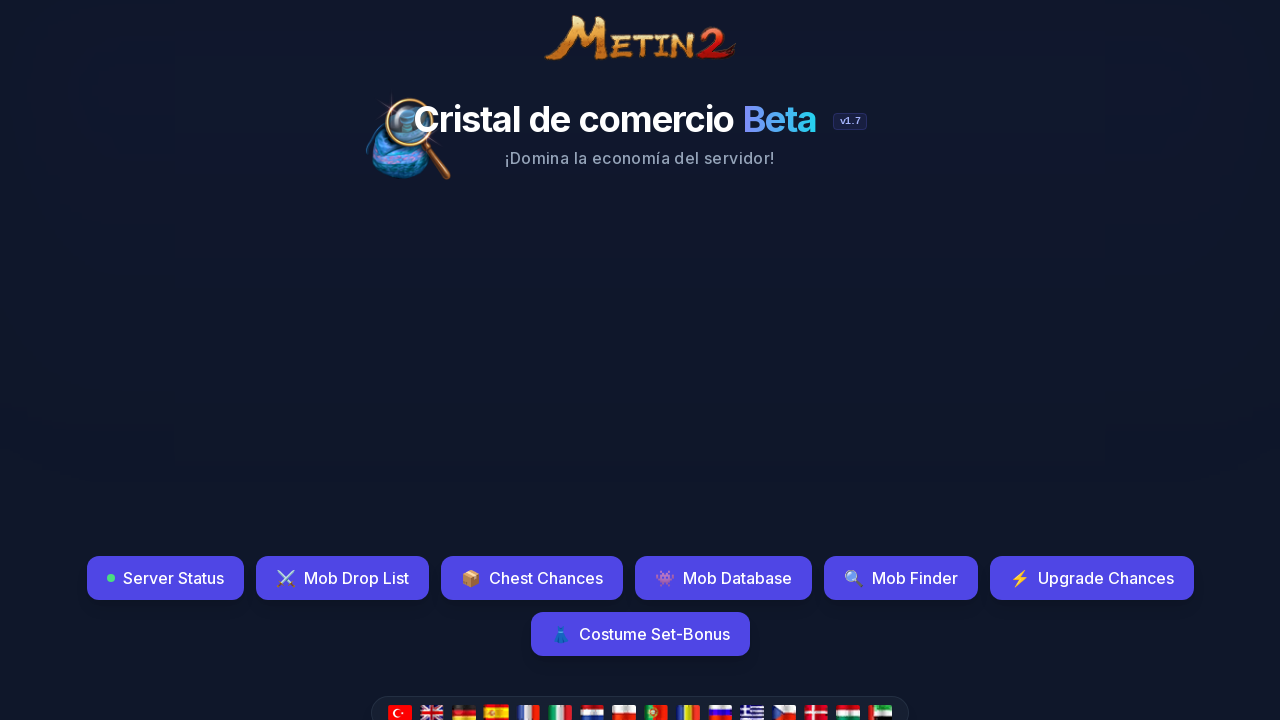

Waited for sort dropdown selector to be available
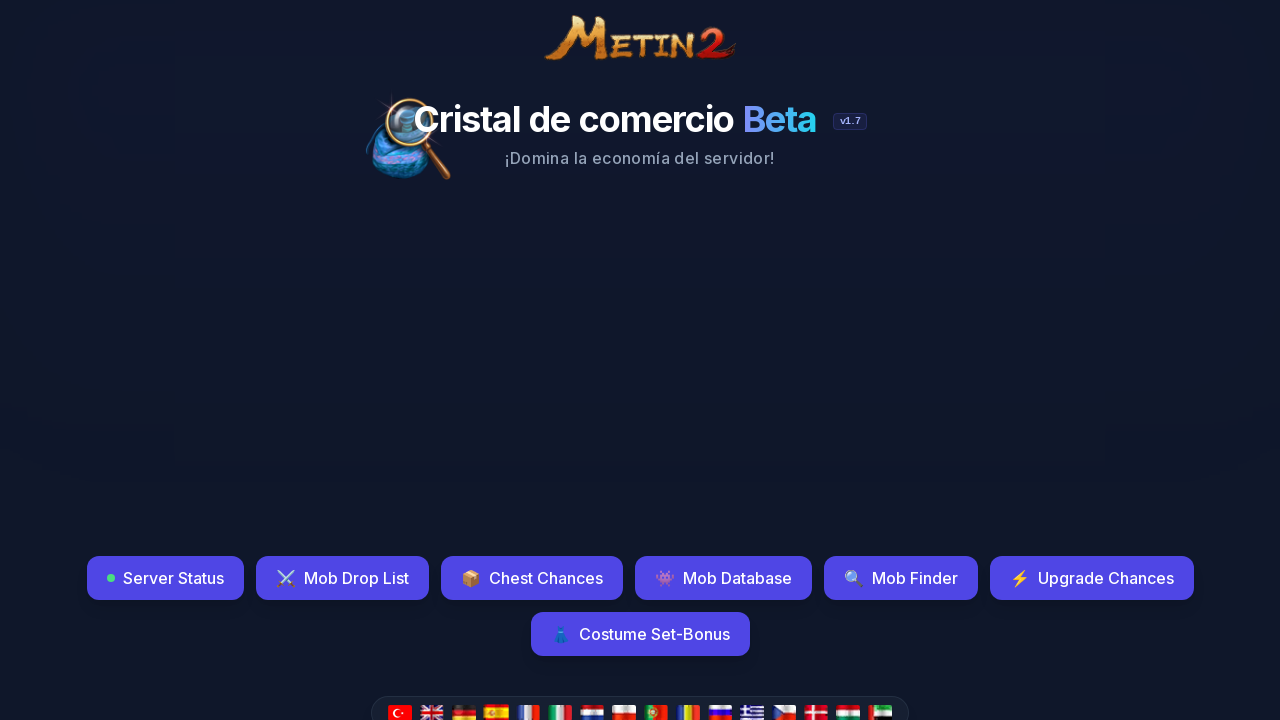

Selected 'Price (Ascending)' option from sort dropdown on #sort-by-select
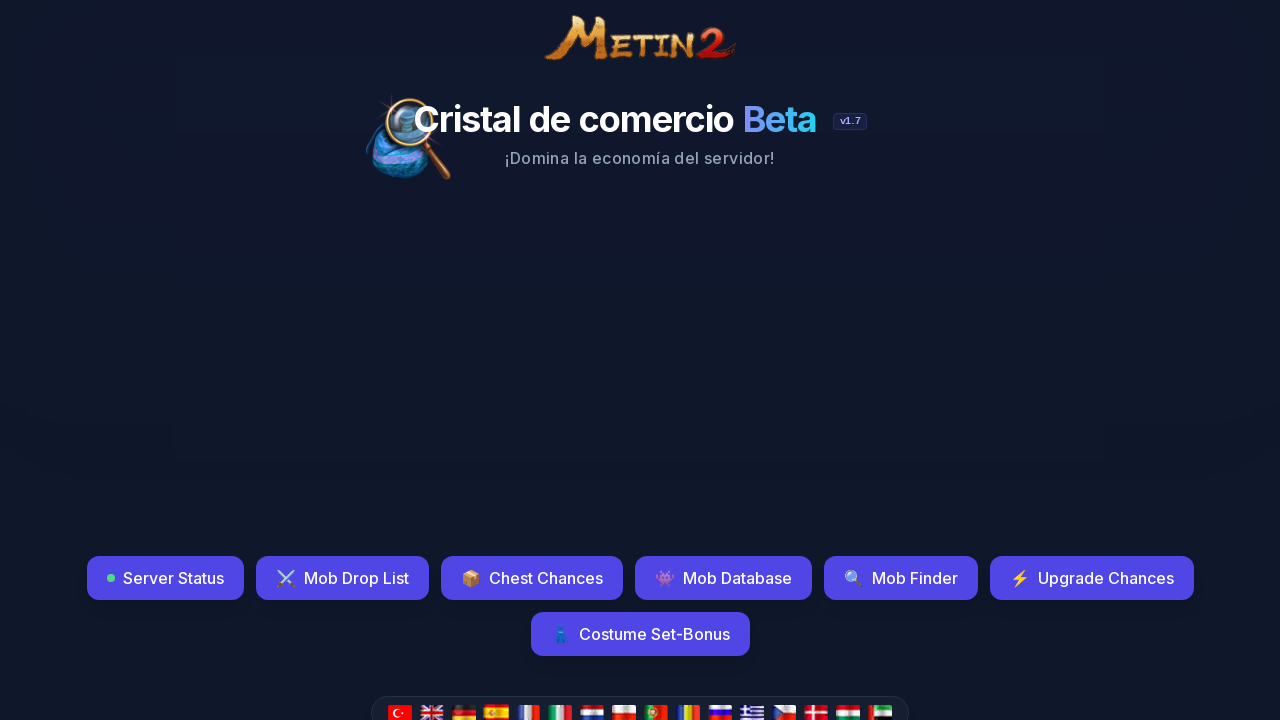

Waited 4 seconds for sorting to apply and results to load
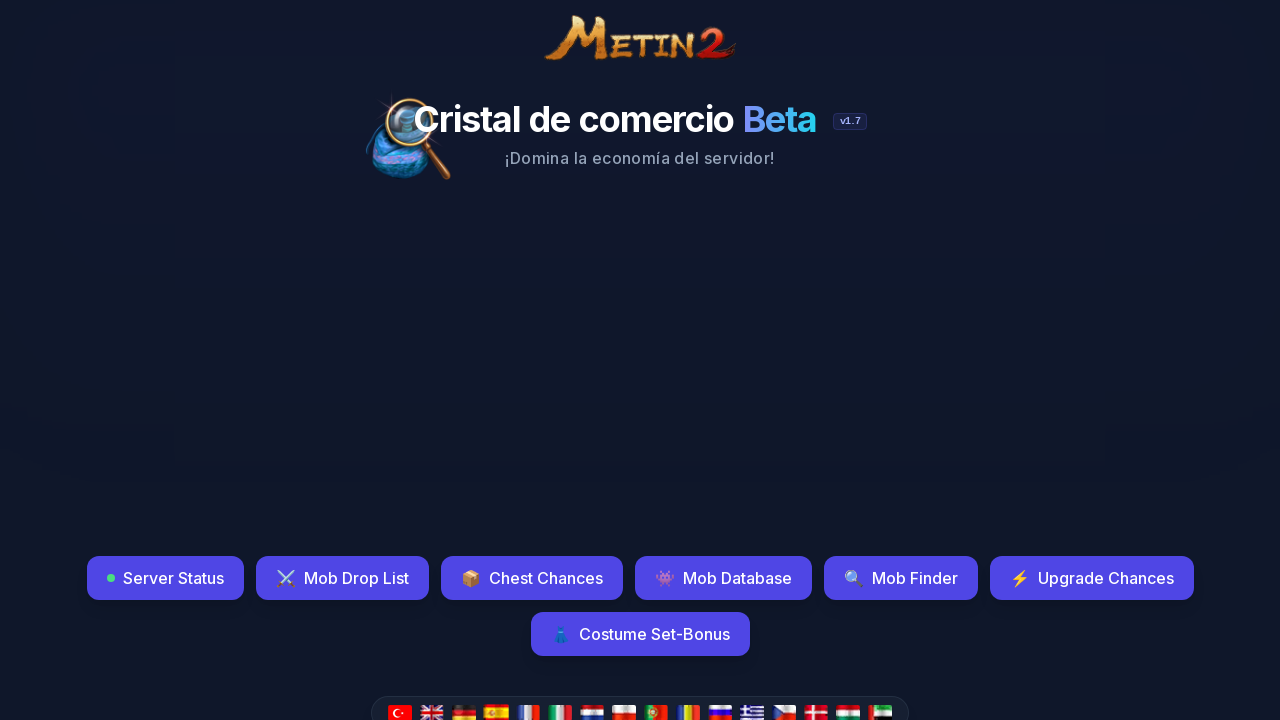

Verified that table rows with item data are present on the page
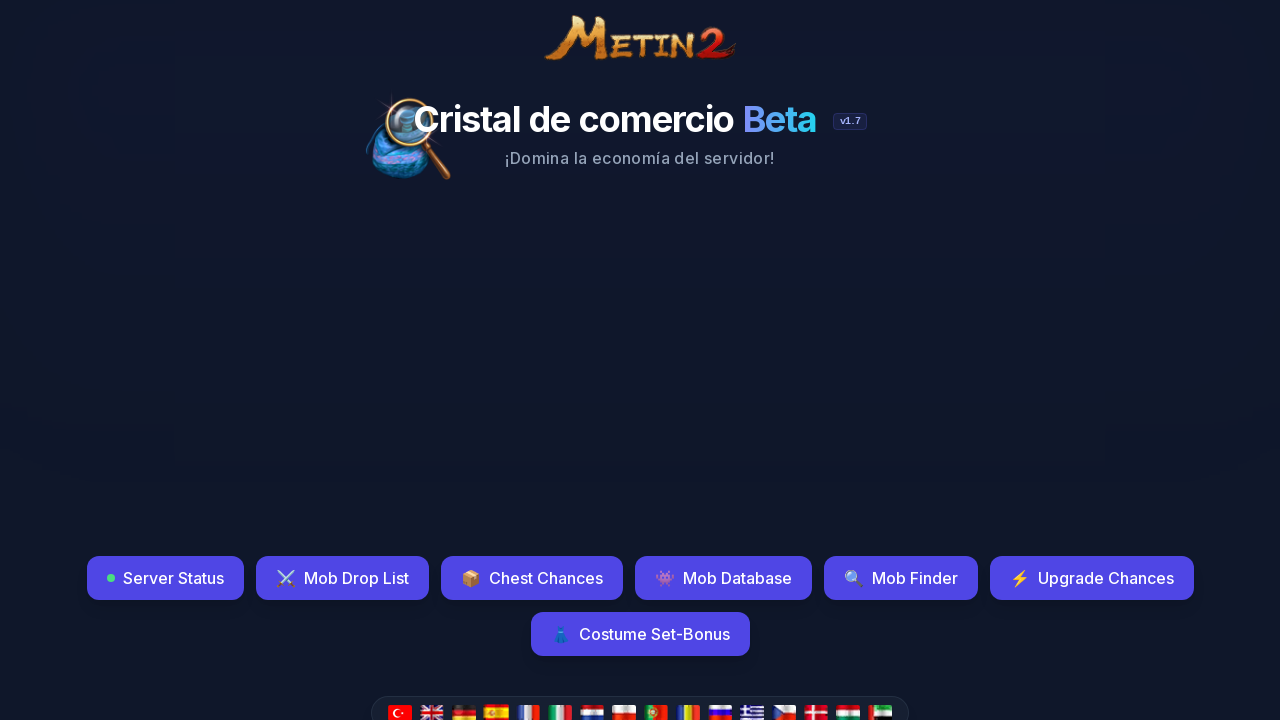

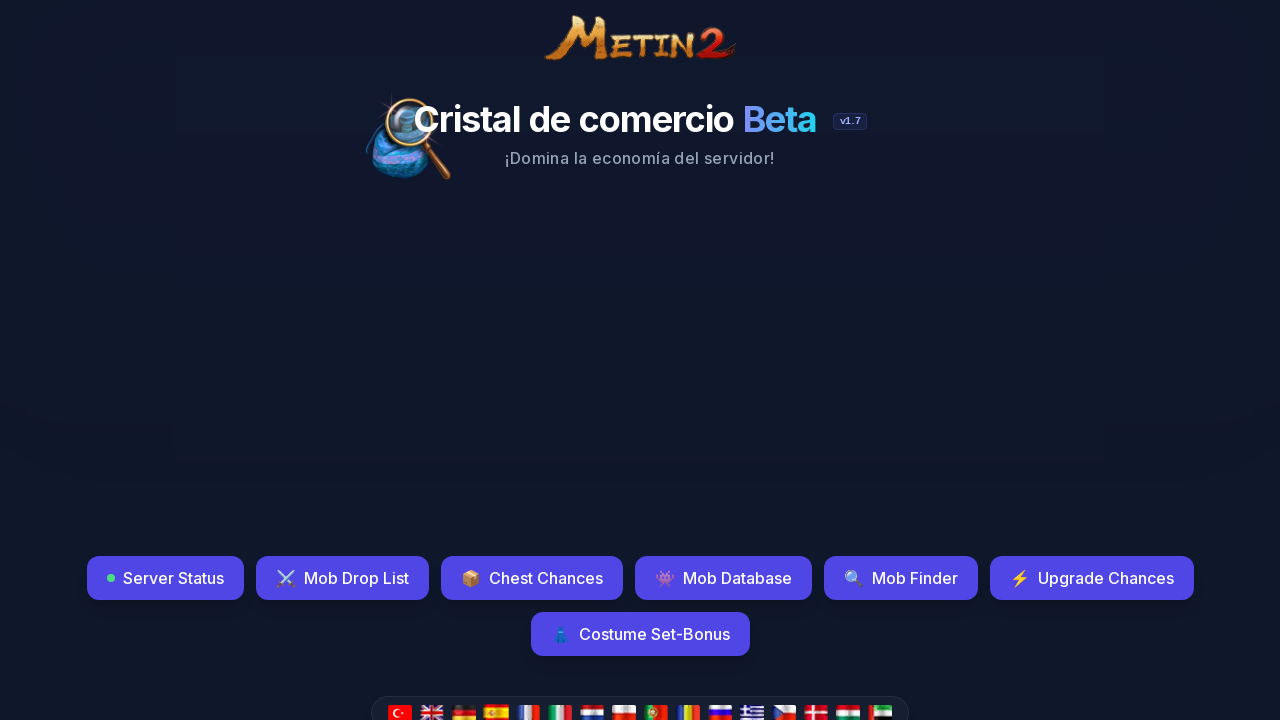